Tests that validation errors appear when submitting an empty signup form without filling any fields

Starting URL: https://vetapp-signup.netlify.app/

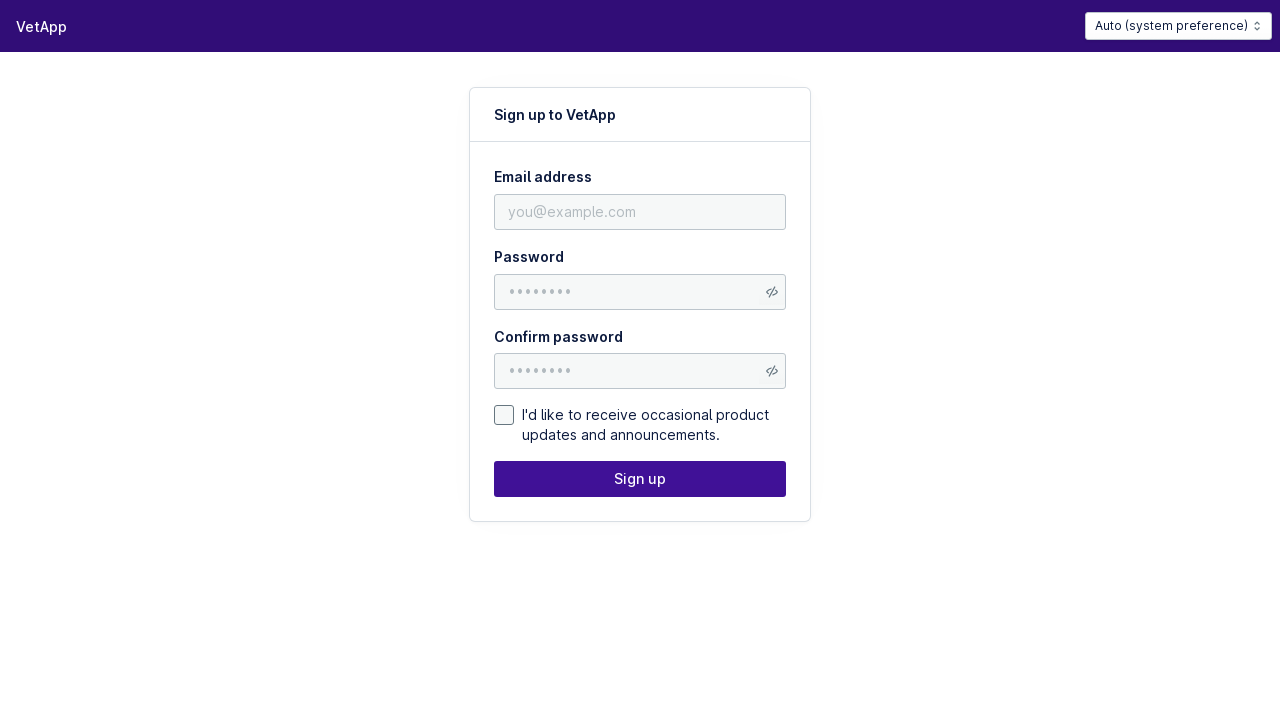

Clicked submit button without filling any form fields at (772, 292) on nord-button[type="submit"]
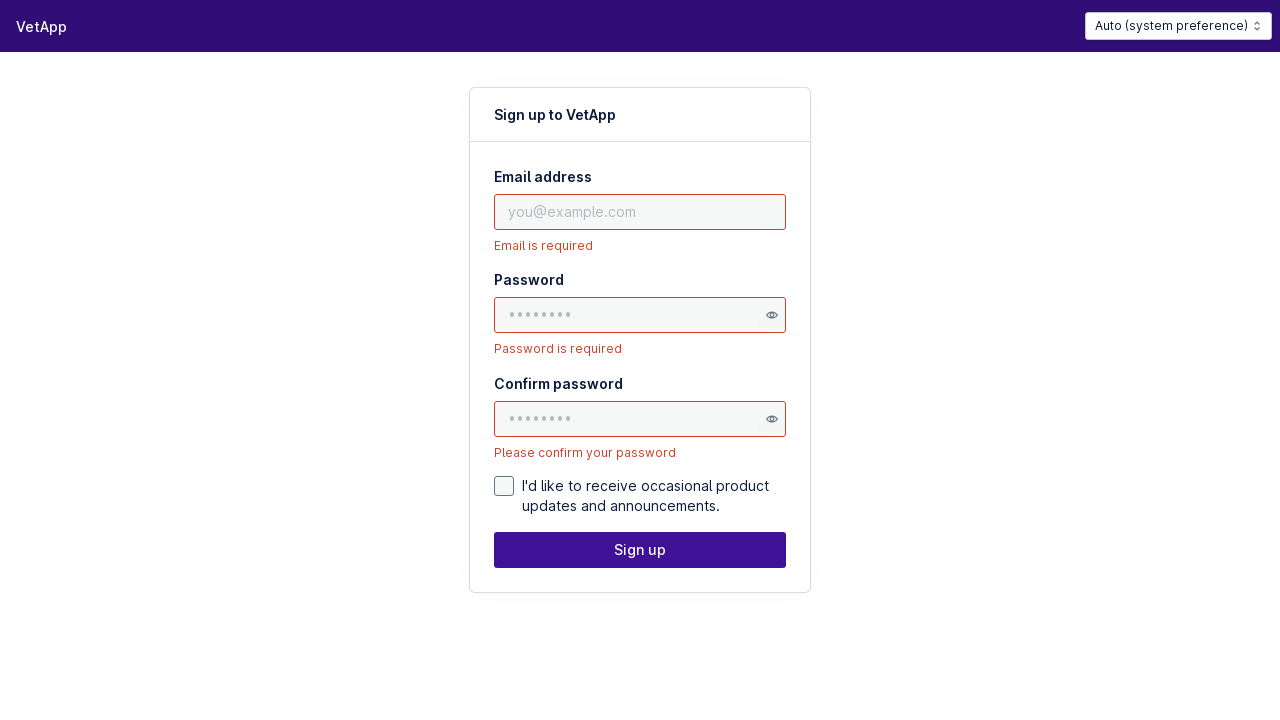

Email validation error message appeared
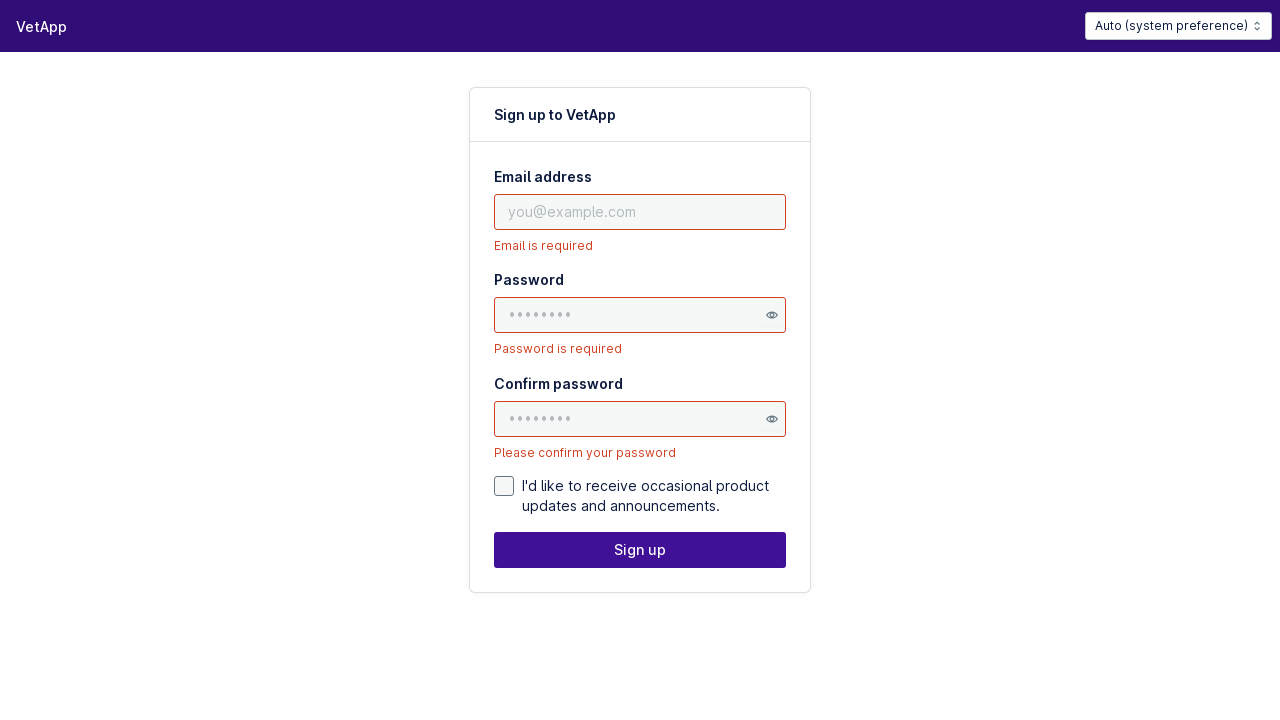

Password validation error message appeared
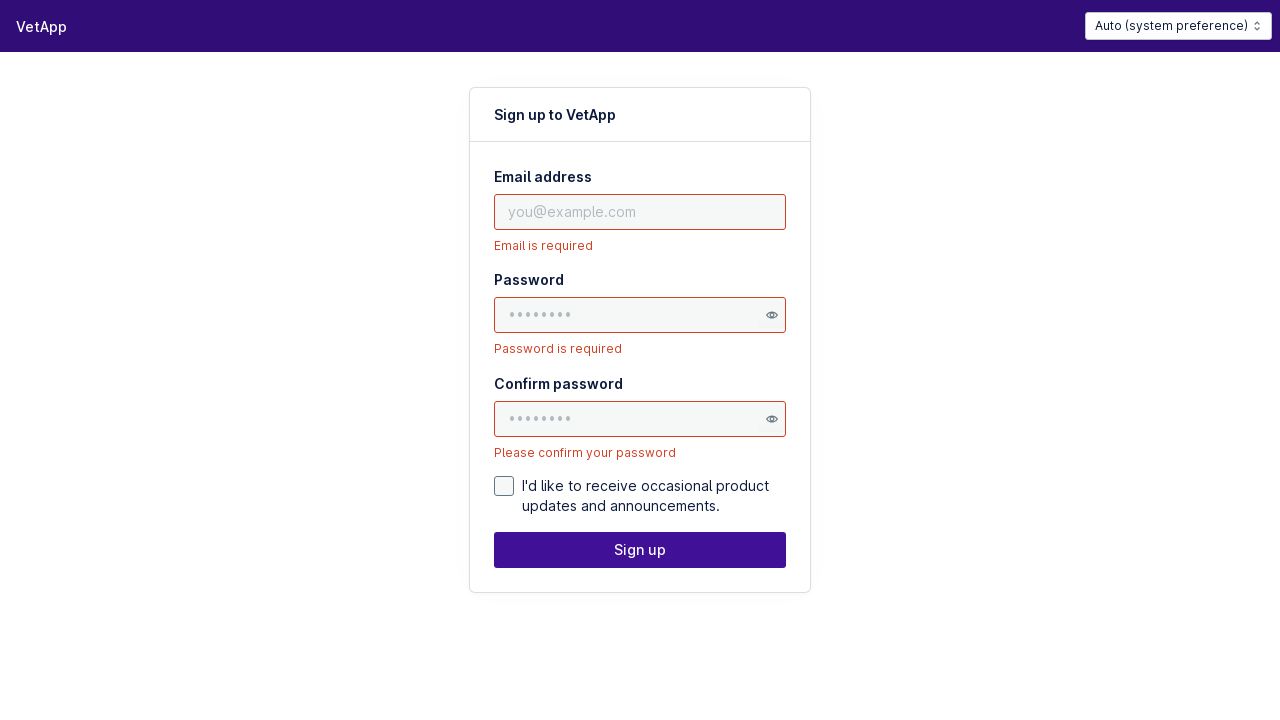

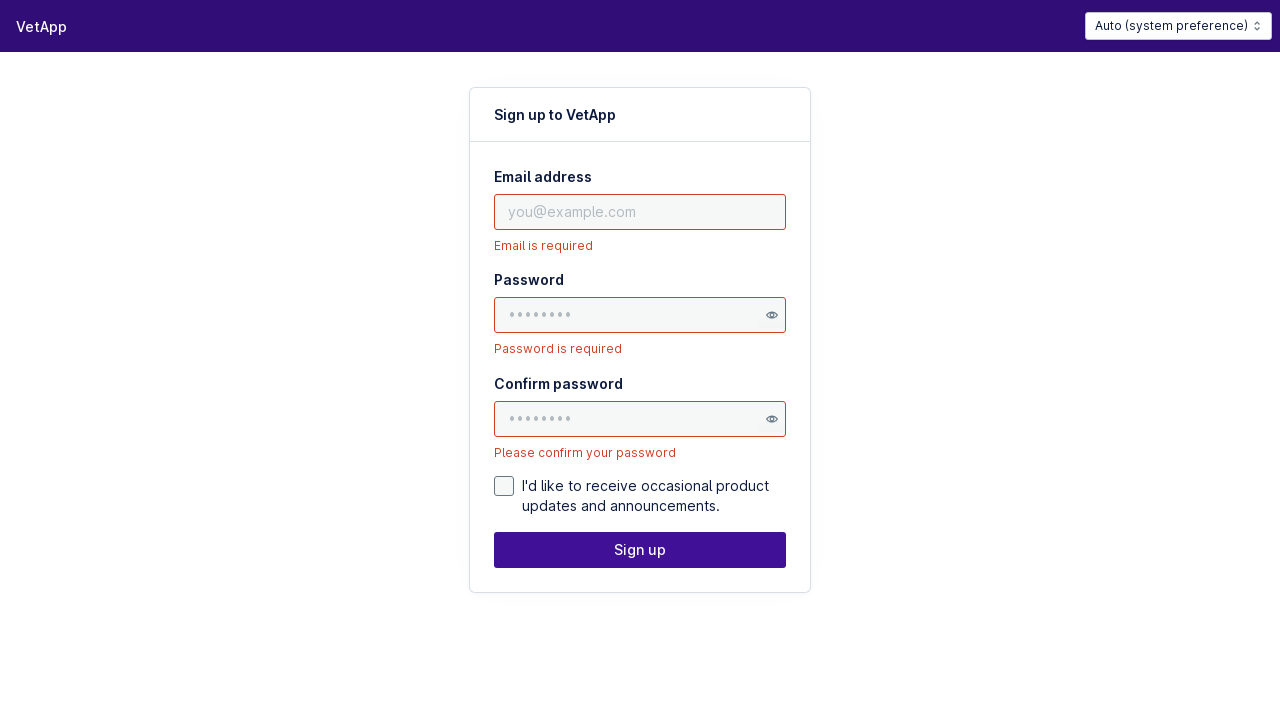